Tests handling of JavaScript alert popup by filling a name field, triggering an alert, and accepting it.

Starting URL: https://rahulshettyacademy.com/AutomationPractice/

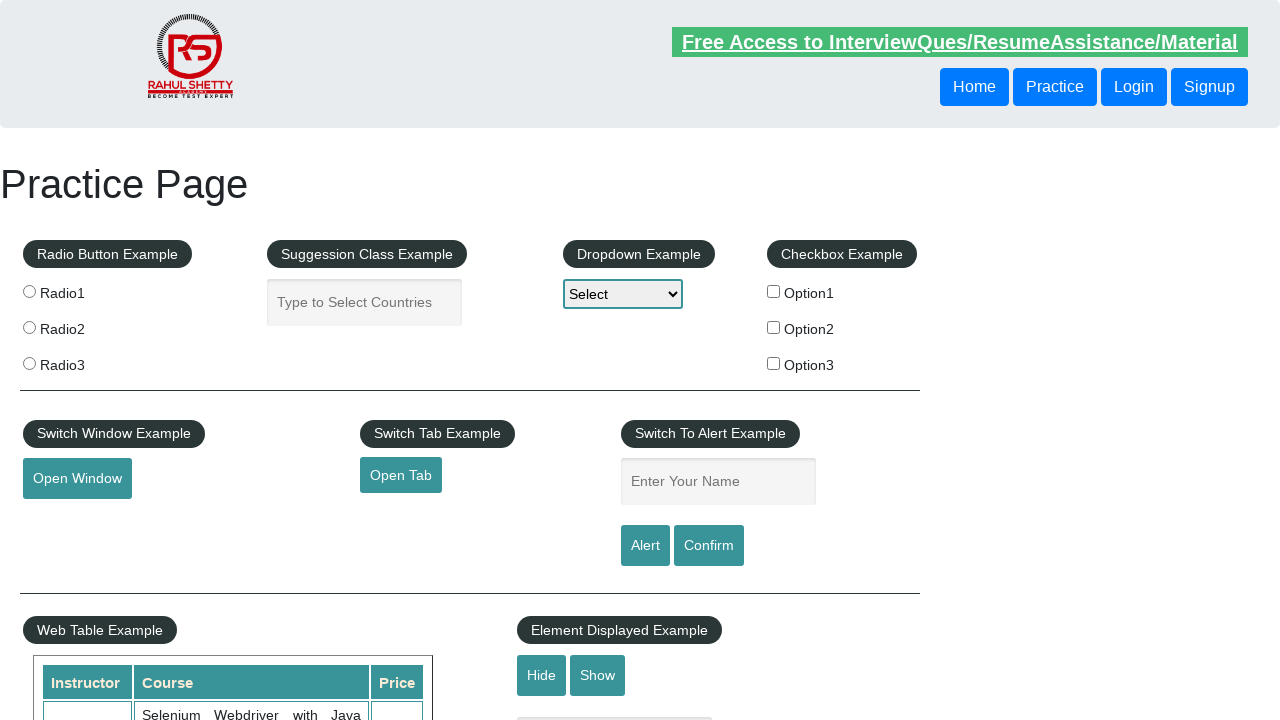

Filled name field with 'Novel YR' on #name
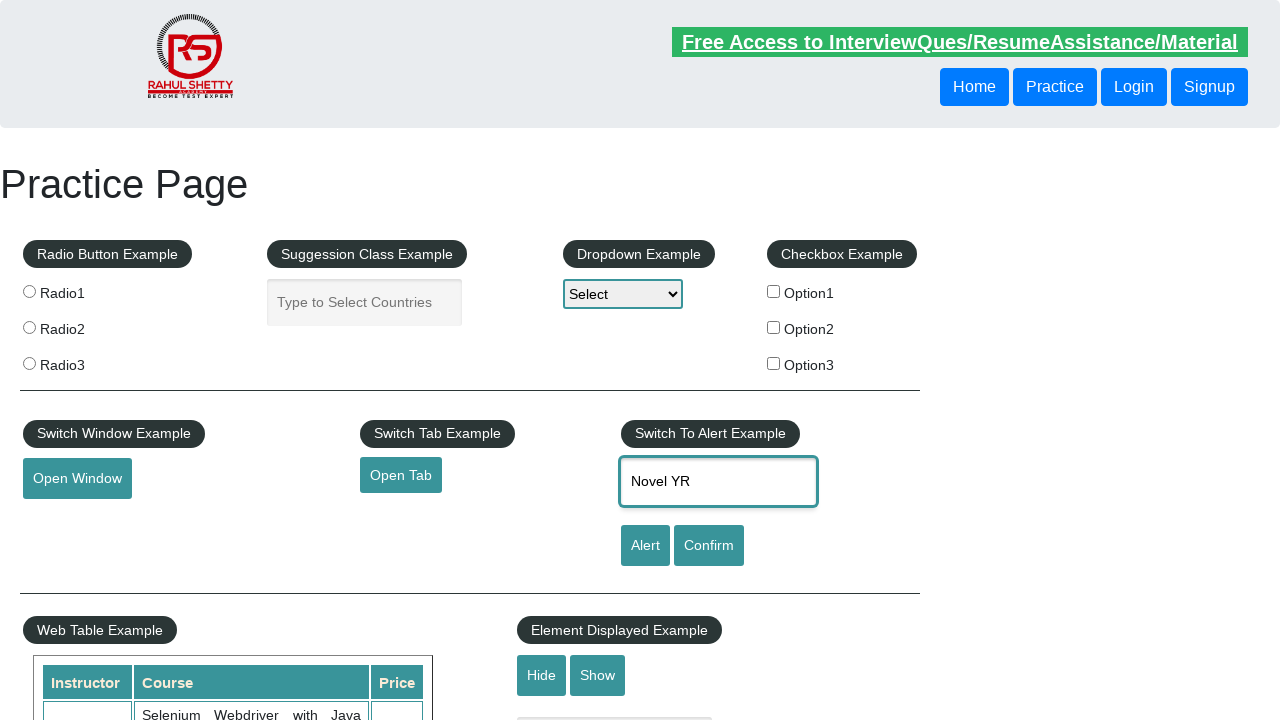

Set up dialog handler to accept alerts
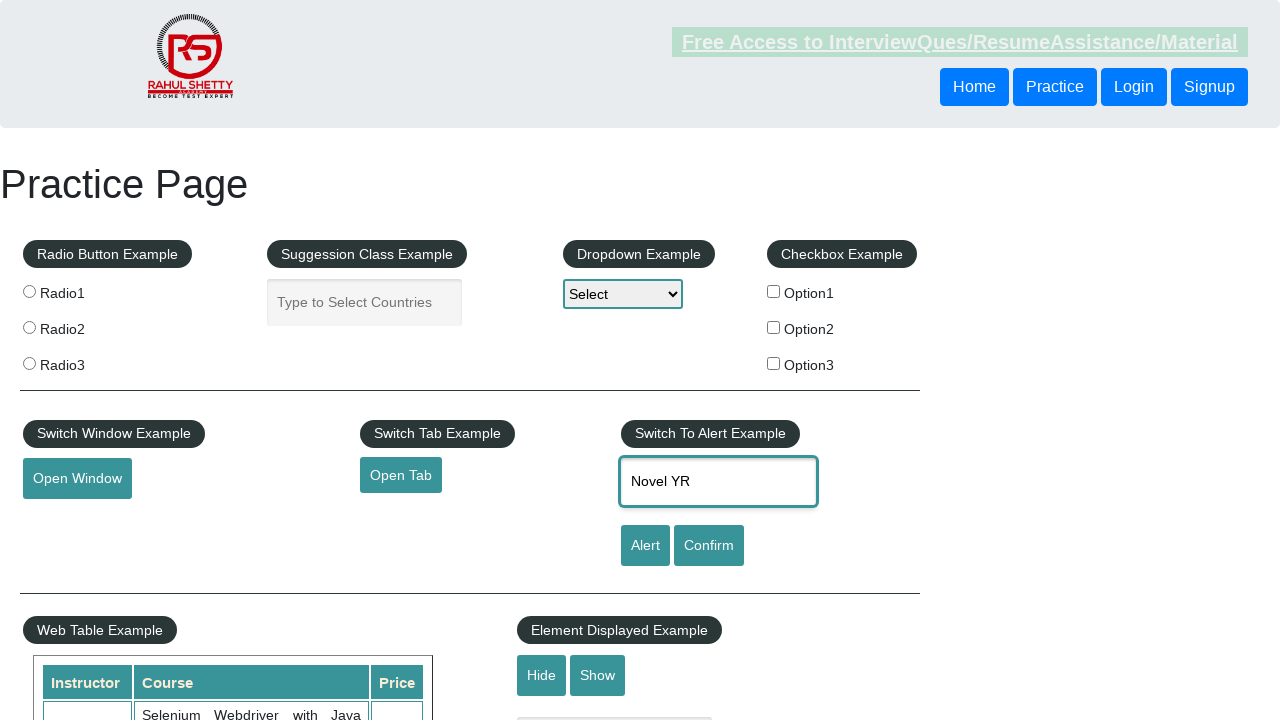

Clicked alert button to trigger JavaScript alert at (645, 546) on #alertbtn
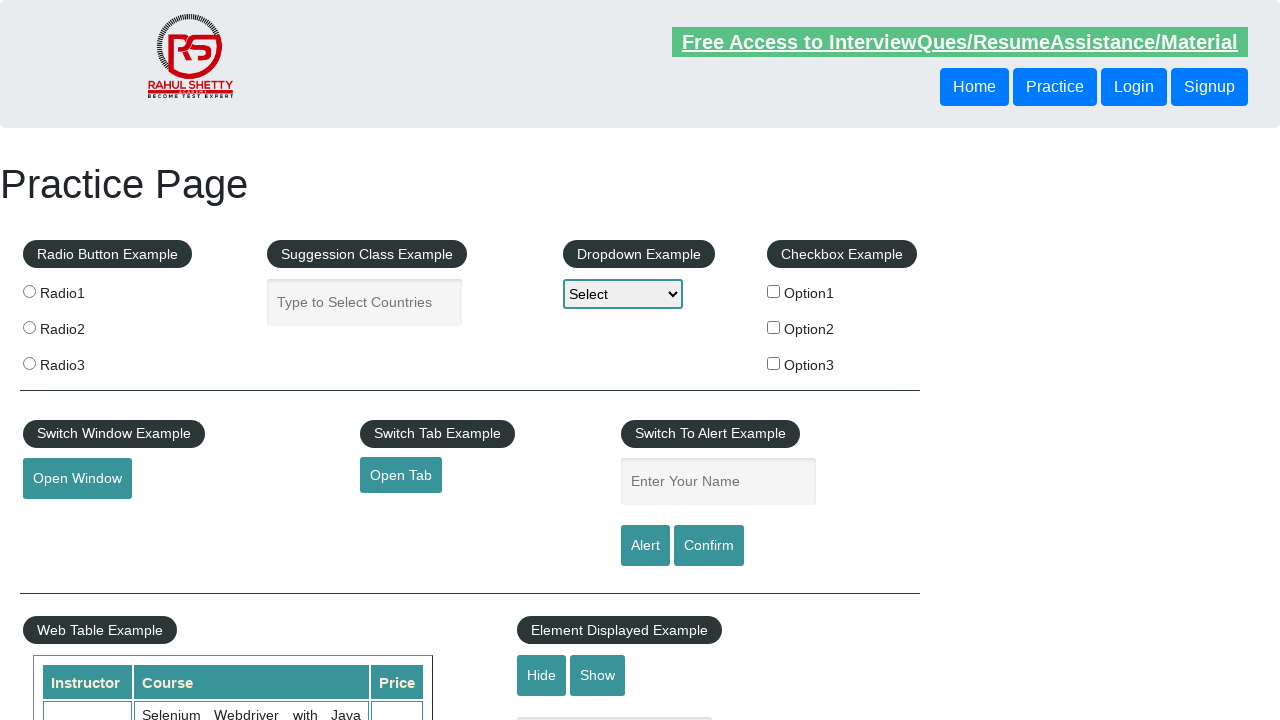

Waited for page to stabilize after alert handling
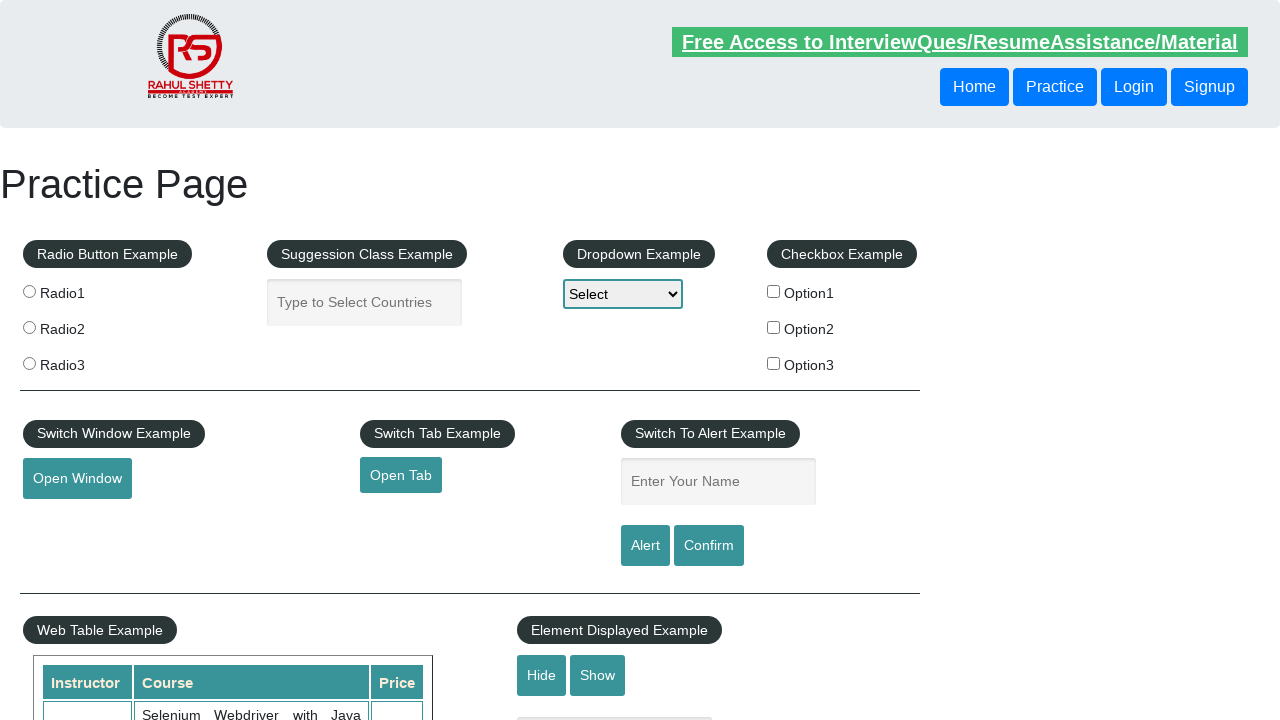

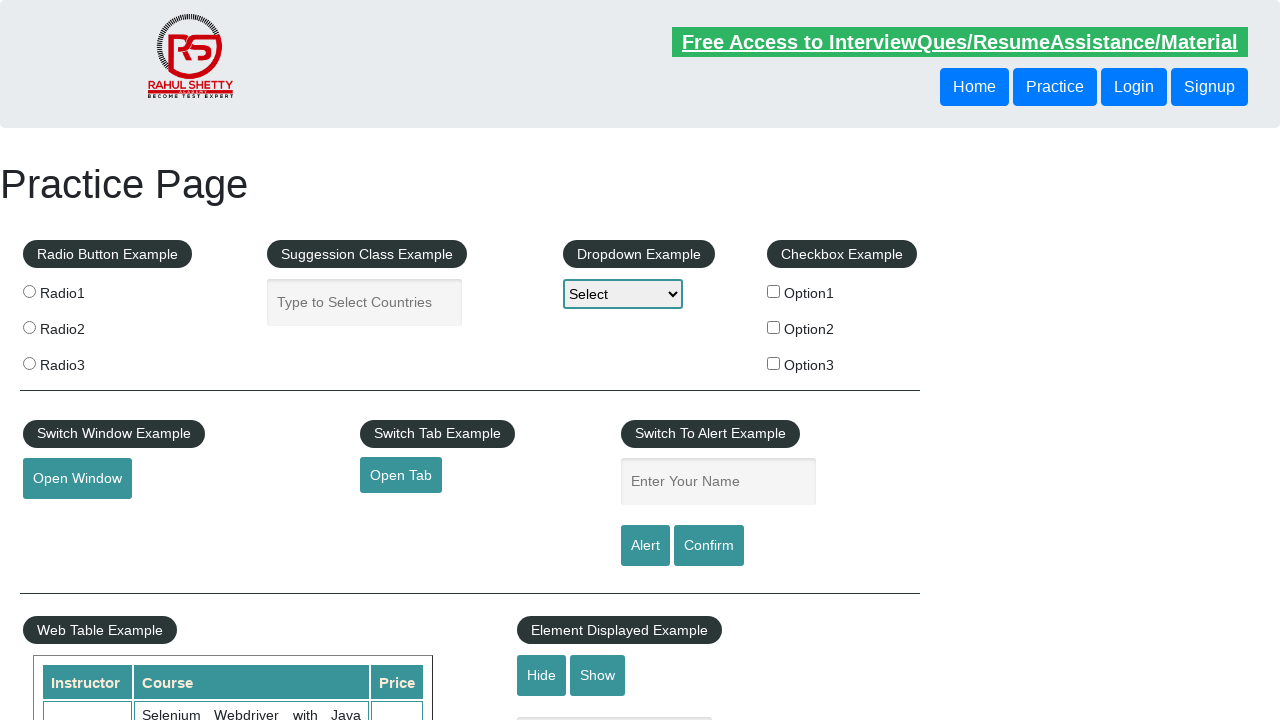